Tests adding and removing dynamic elements by clicking add button multiple times, then removing all created elements

Starting URL: http://the-internet.herokuapp.com/add_remove_elements/

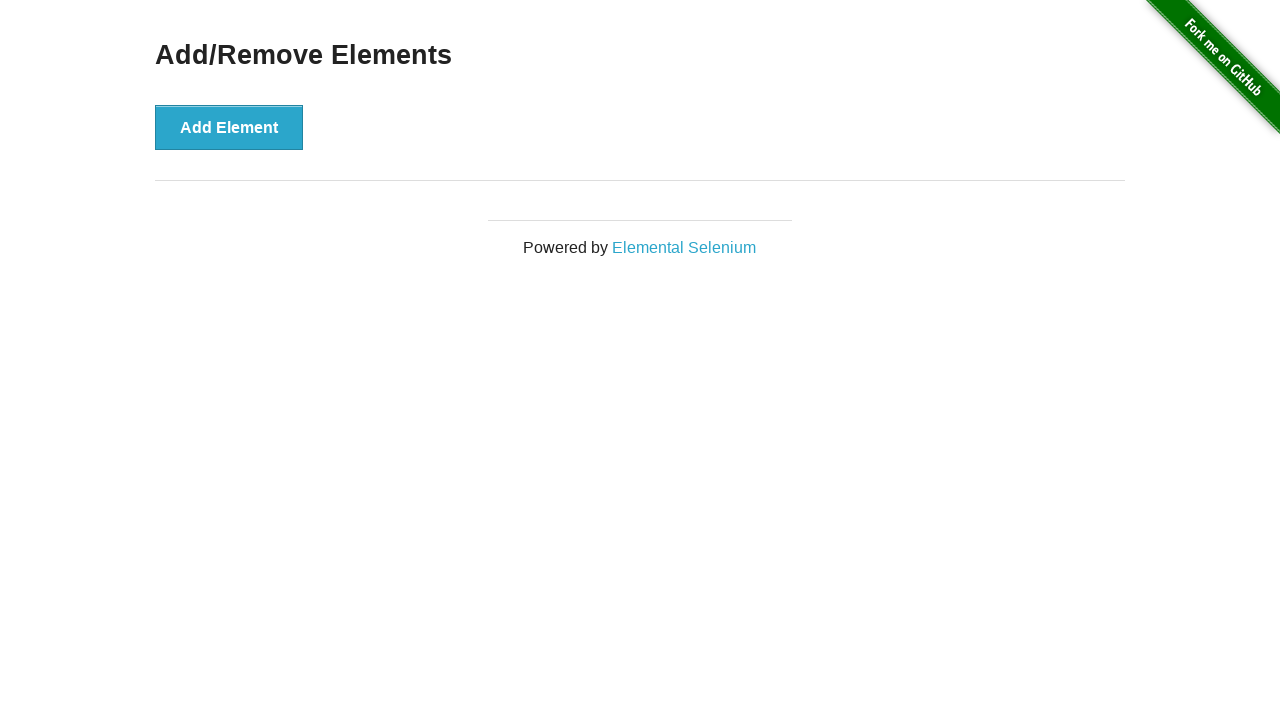

Waited for add element button to be present
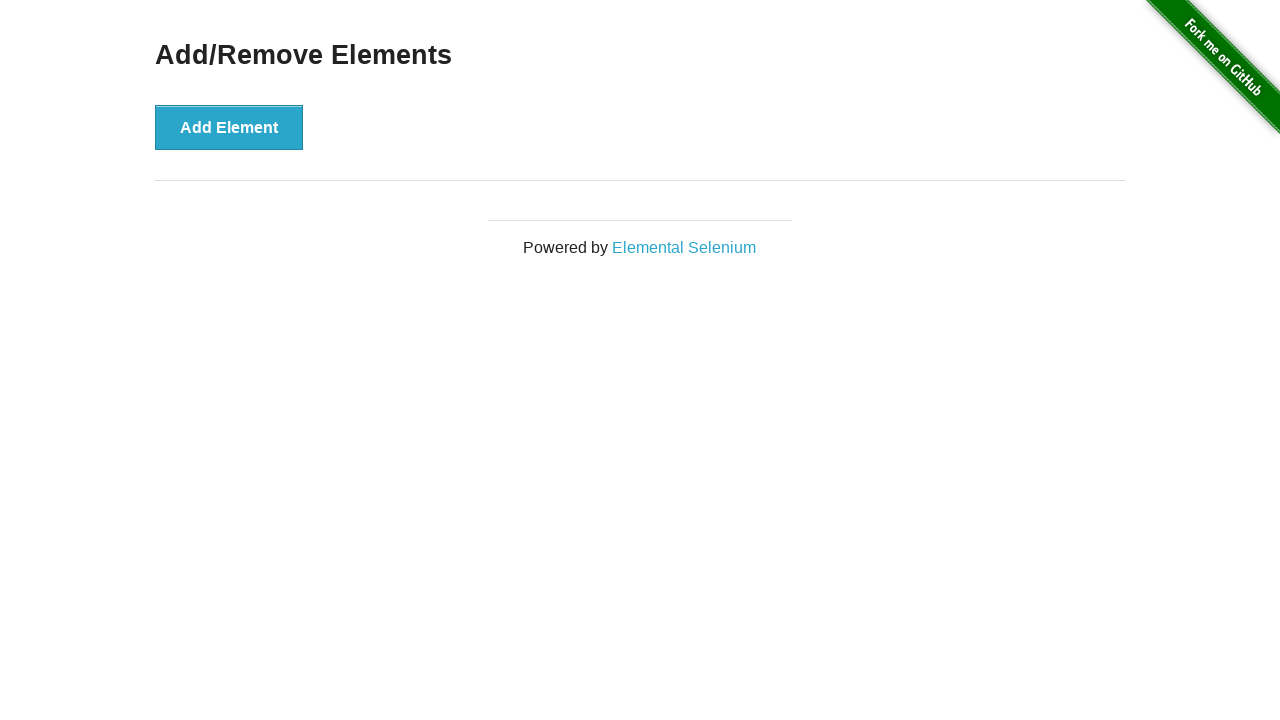

Clicked add element button (iteration 1 of 5) at (229, 127) on xpath=//div[@class='example']/button
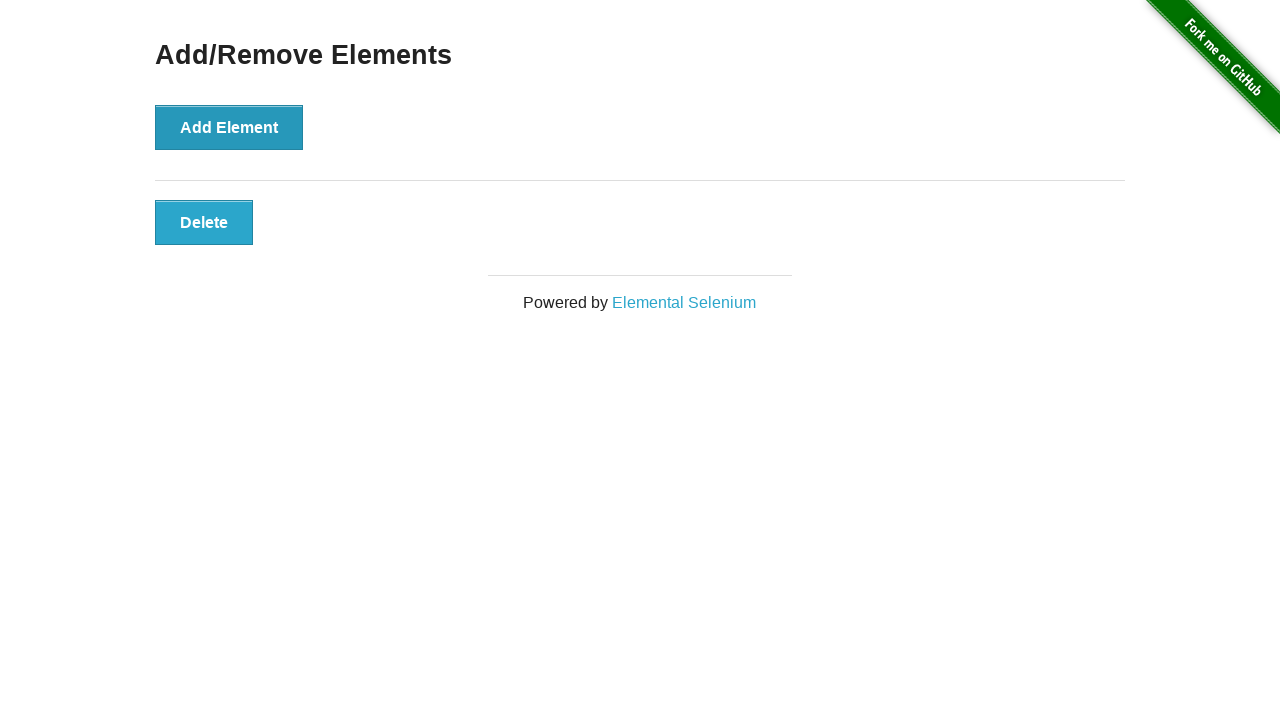

Clicked add element button (iteration 2 of 5) at (229, 127) on xpath=//div[@class='example']/button
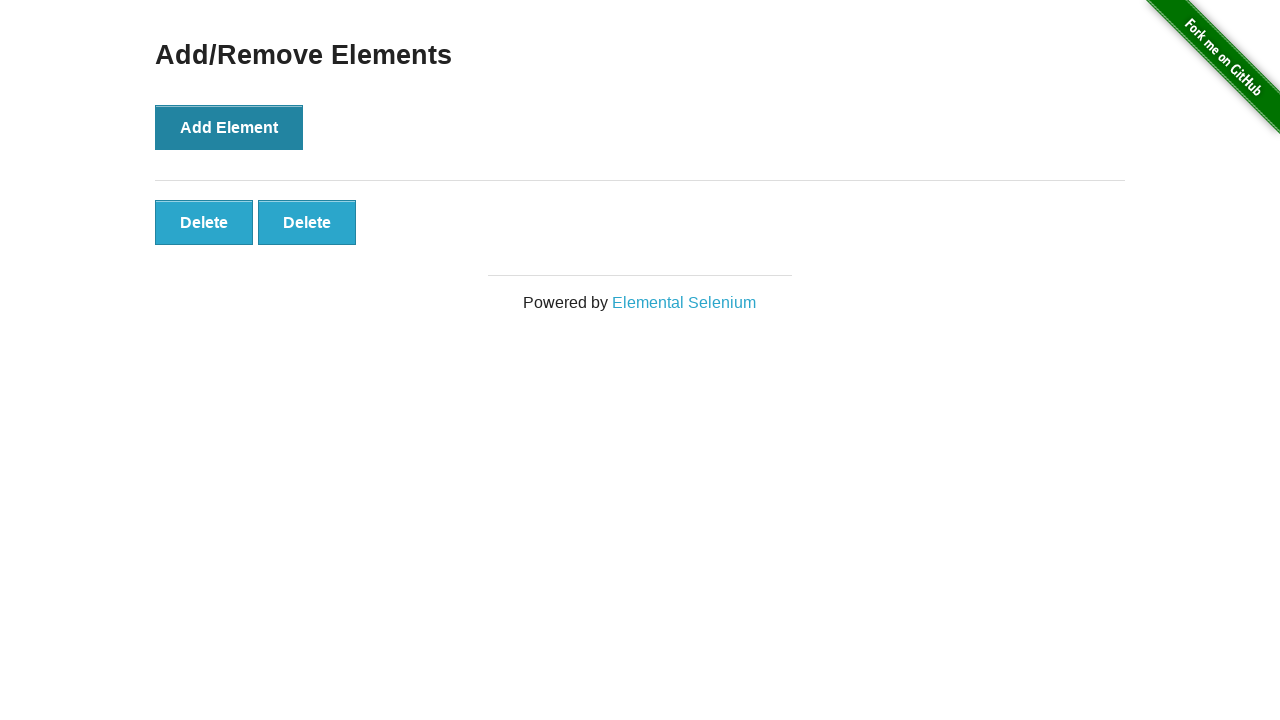

Clicked add element button (iteration 3 of 5) at (229, 127) on xpath=//div[@class='example']/button
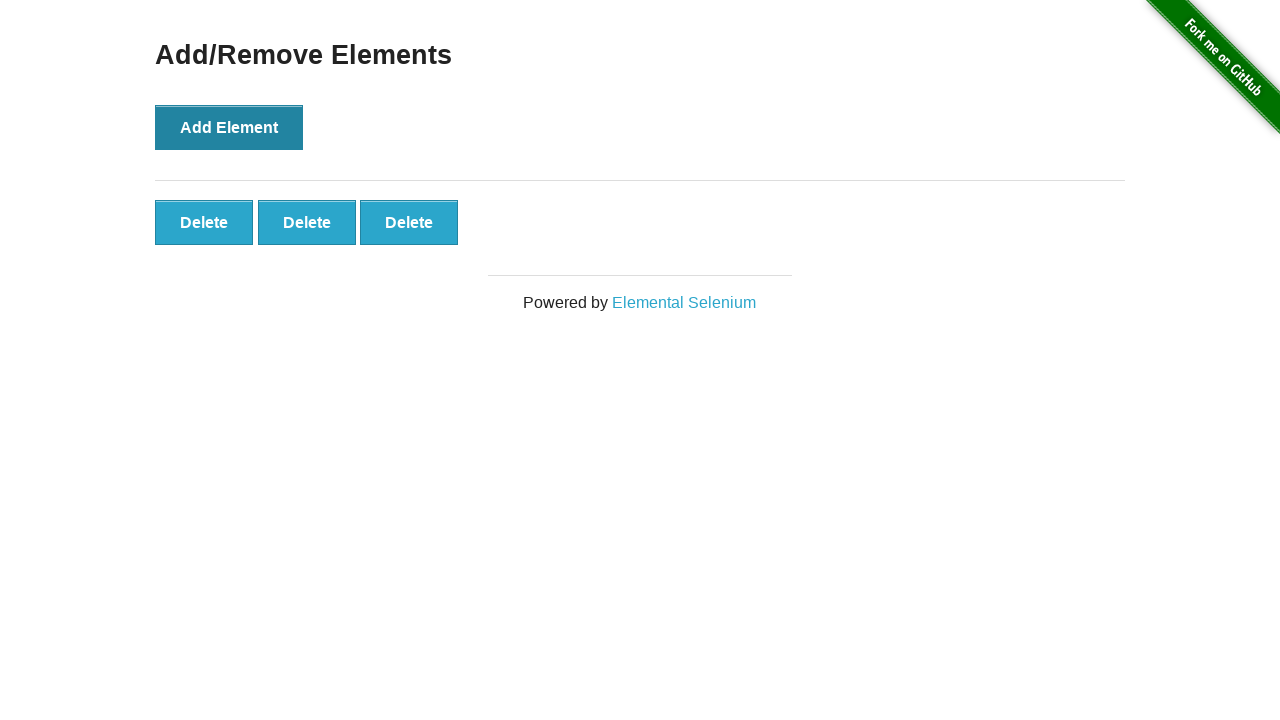

Clicked add element button (iteration 4 of 5) at (229, 127) on xpath=//div[@class='example']/button
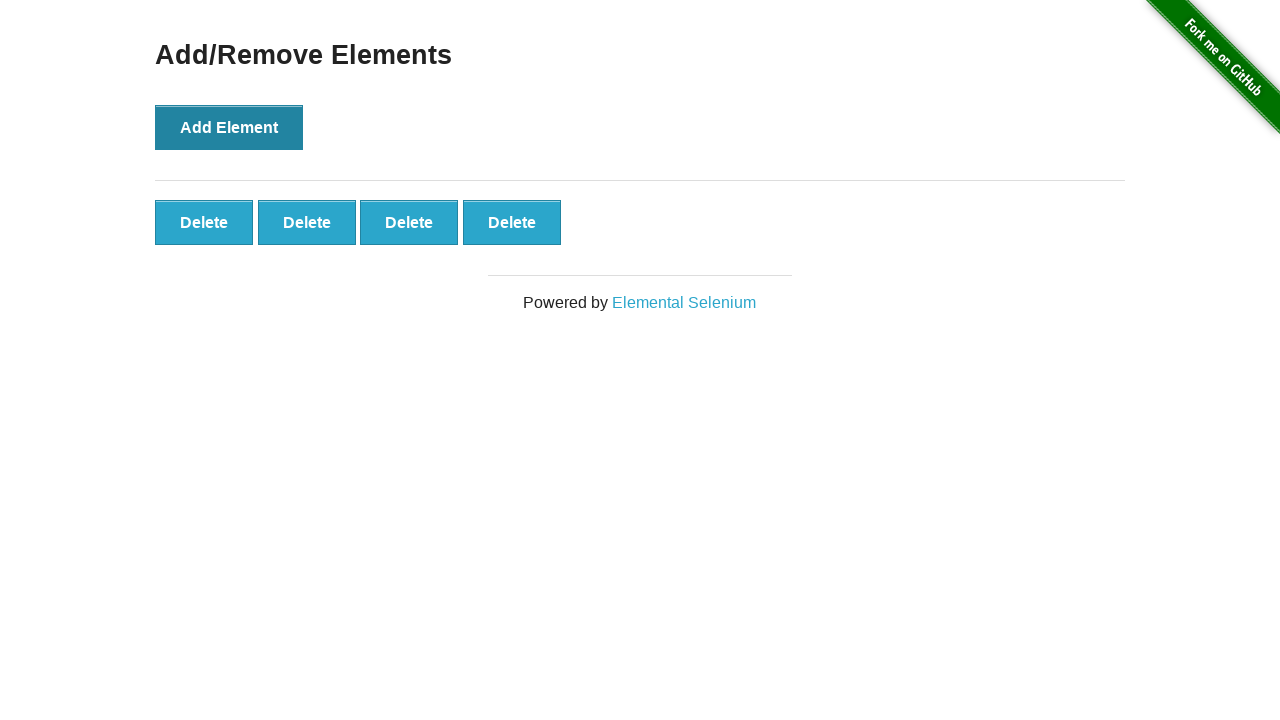

Clicked add element button (iteration 5 of 5) at (229, 127) on xpath=//div[@class='example']/button
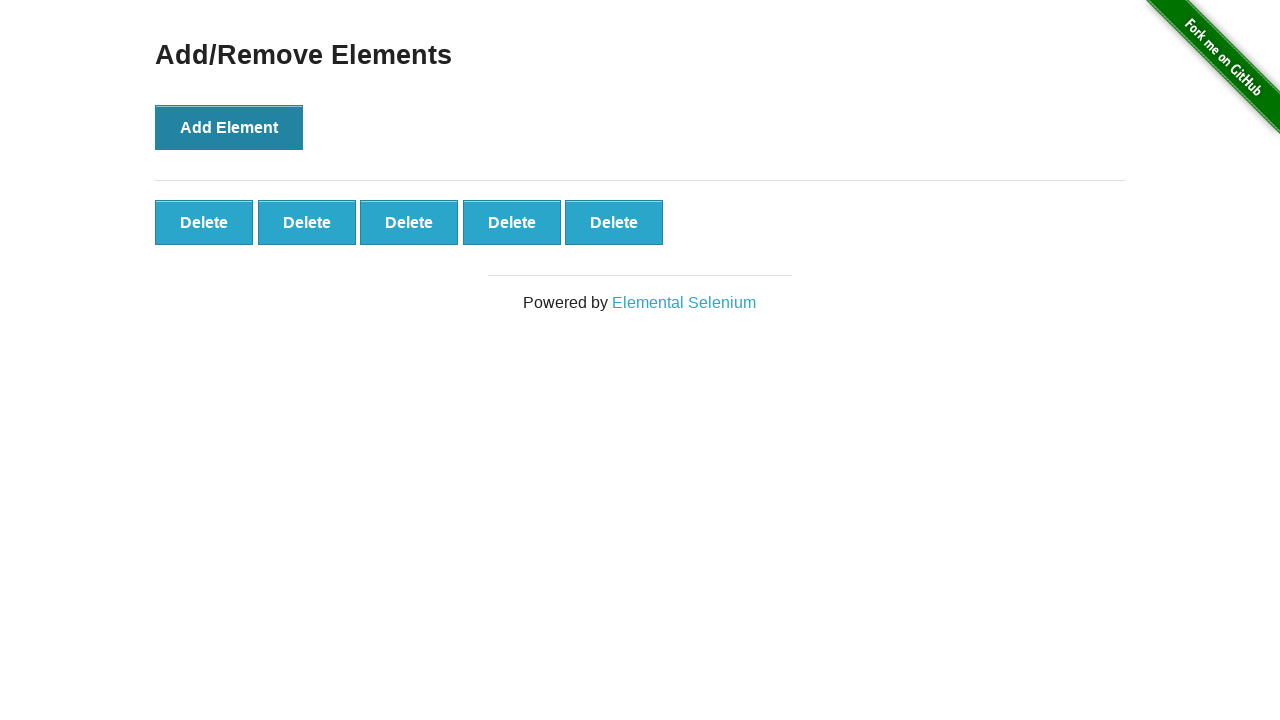

Waited for created elements to be present
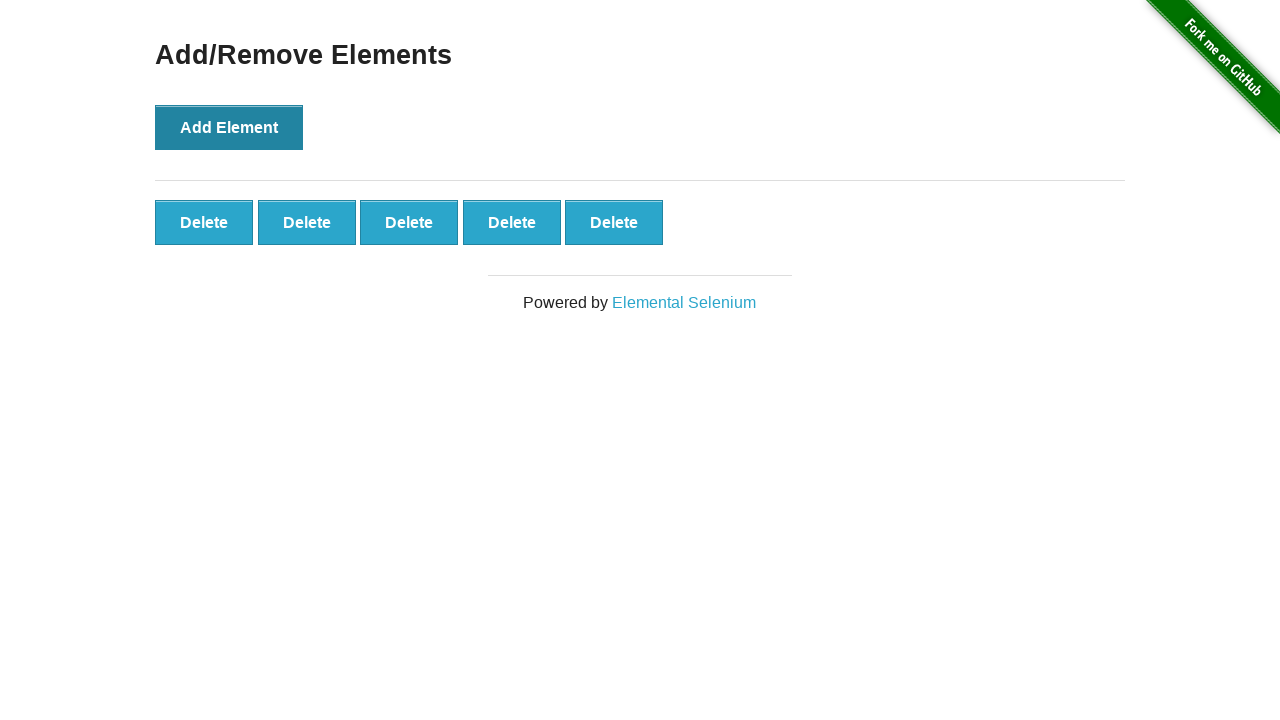

Retrieved all 5 delete buttons
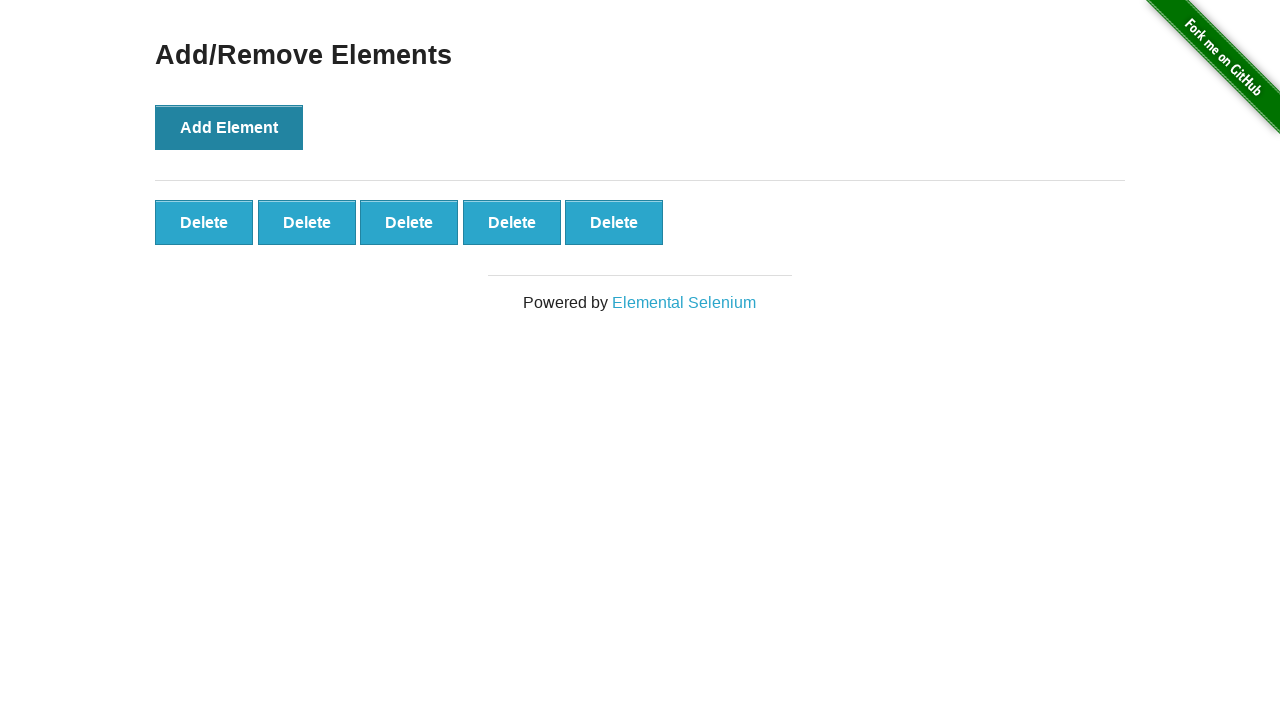

Clicked delete button to remove an element
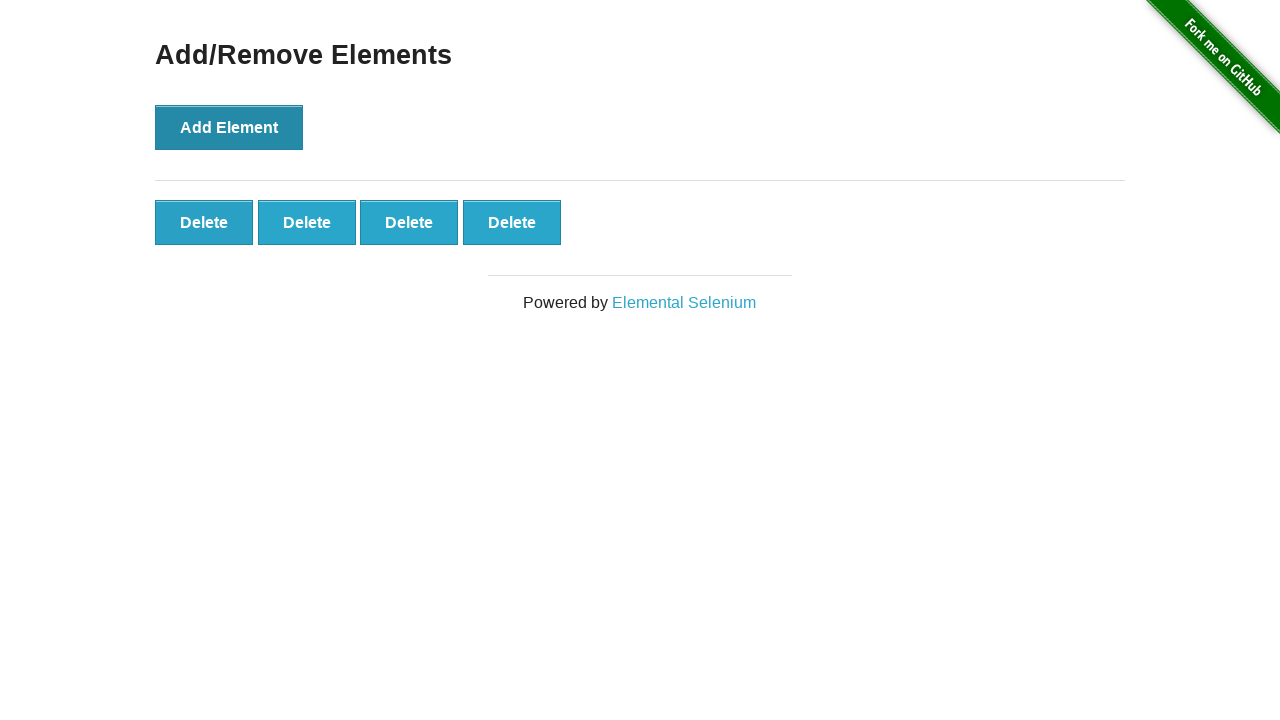

Clicked delete button to remove an element
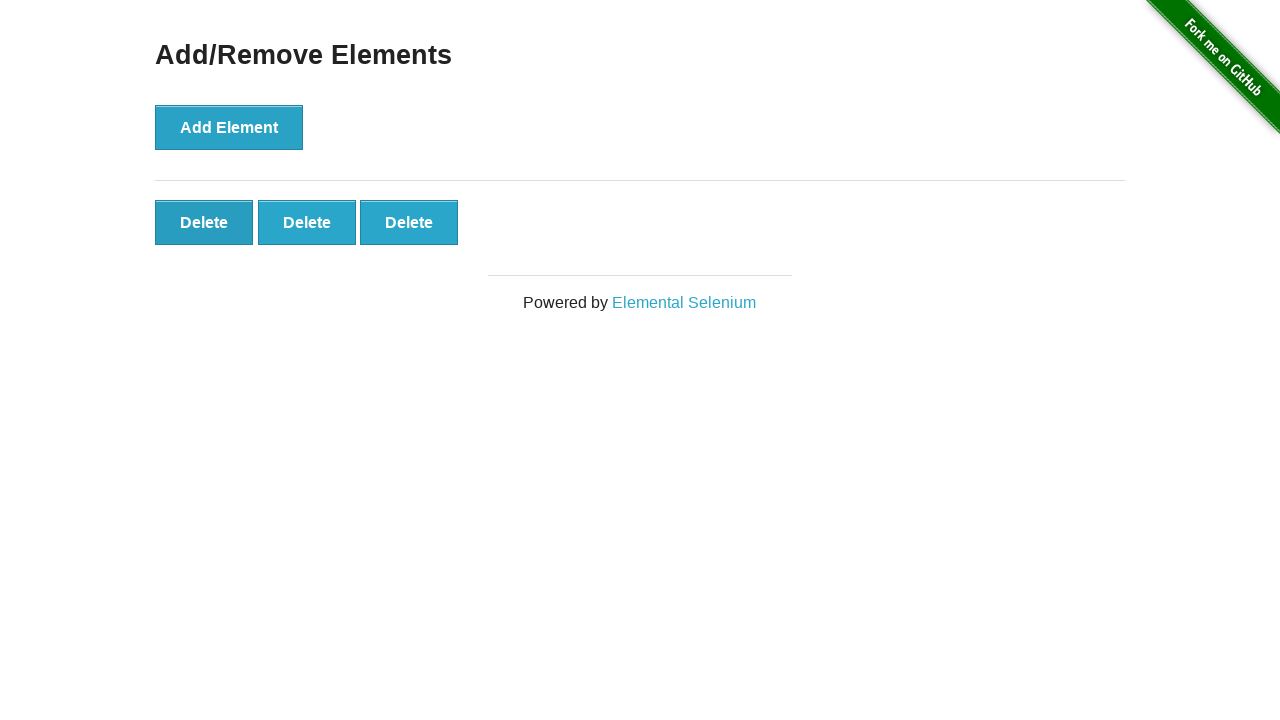

Clicked delete button to remove an element
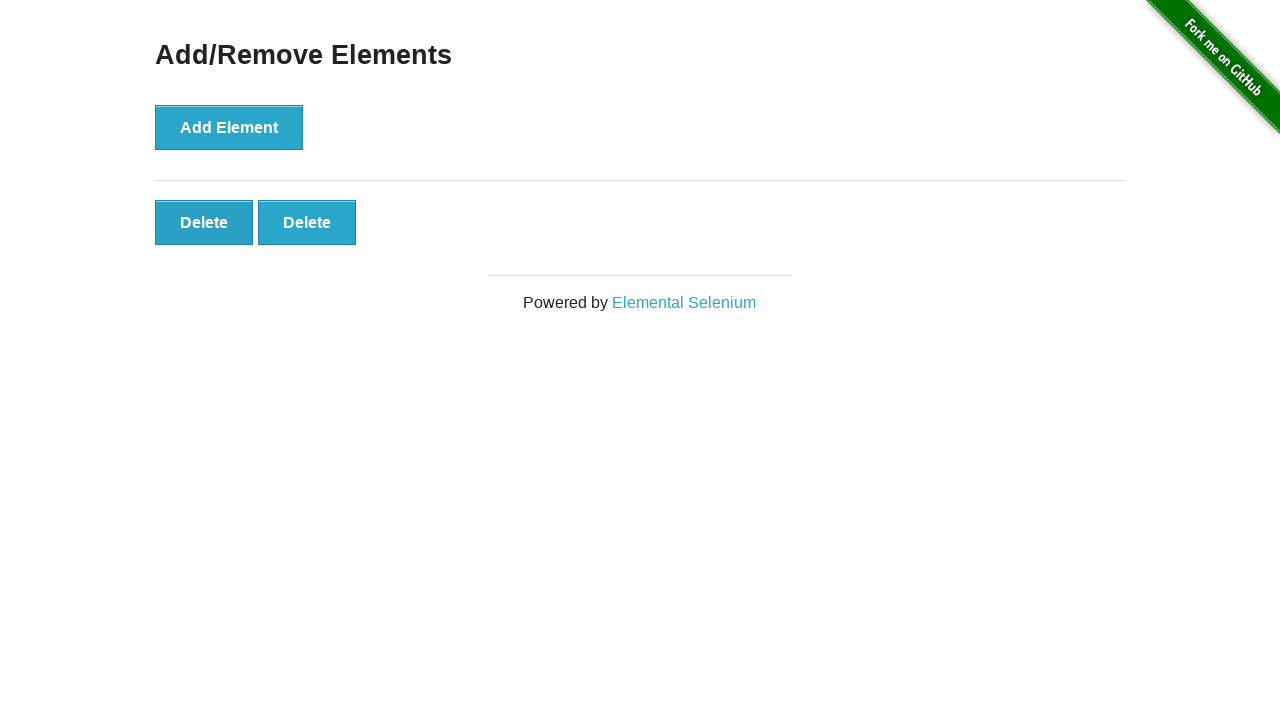

Clicked delete button to remove an element
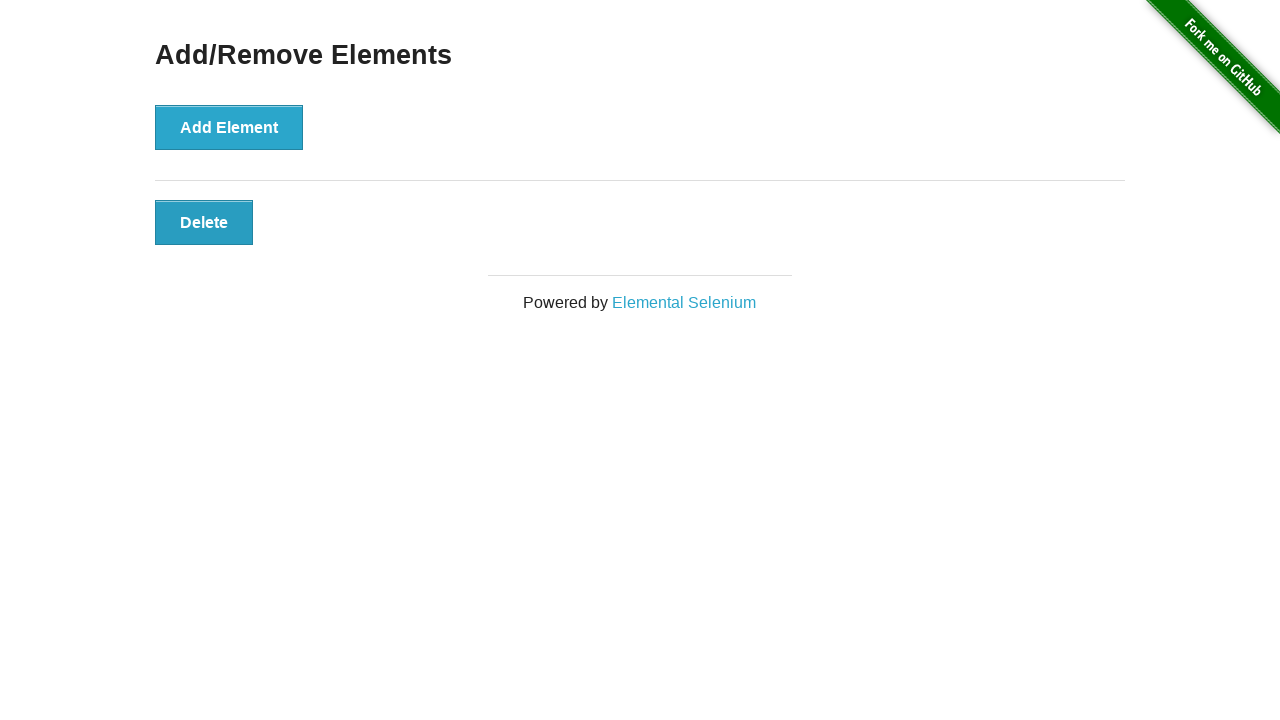

Clicked delete button to remove an element
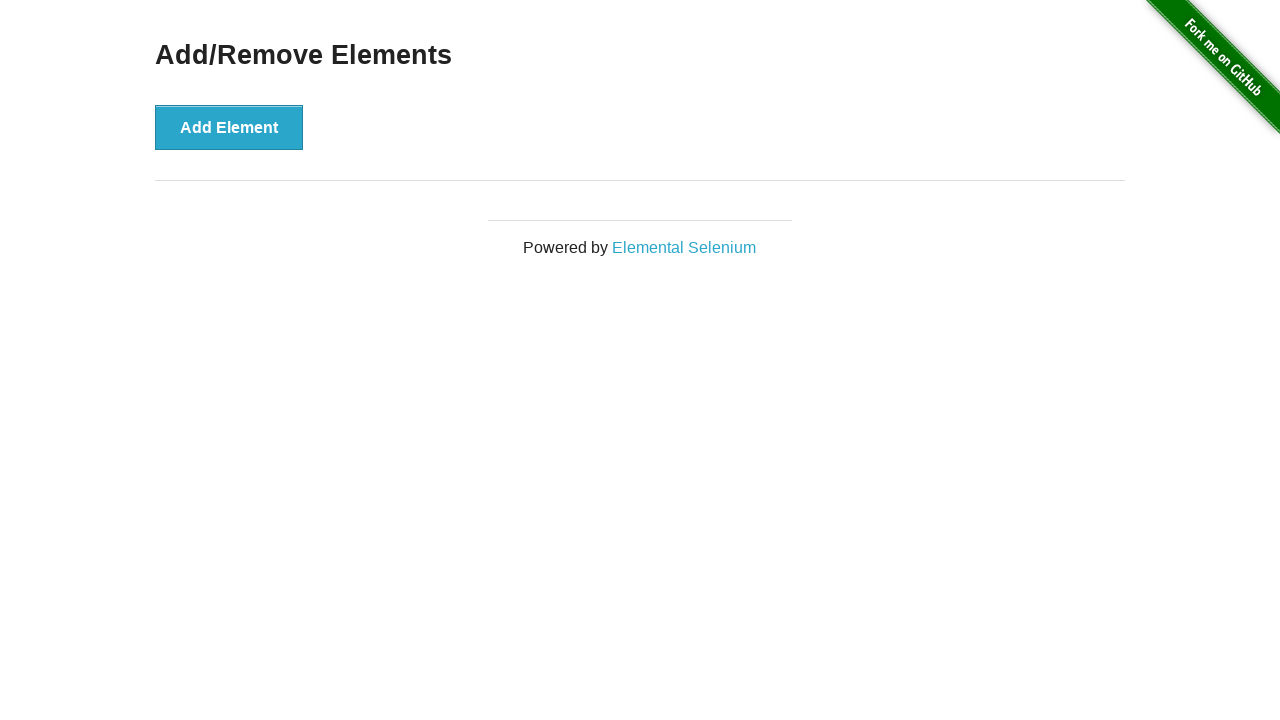

Verified all elements have been removed
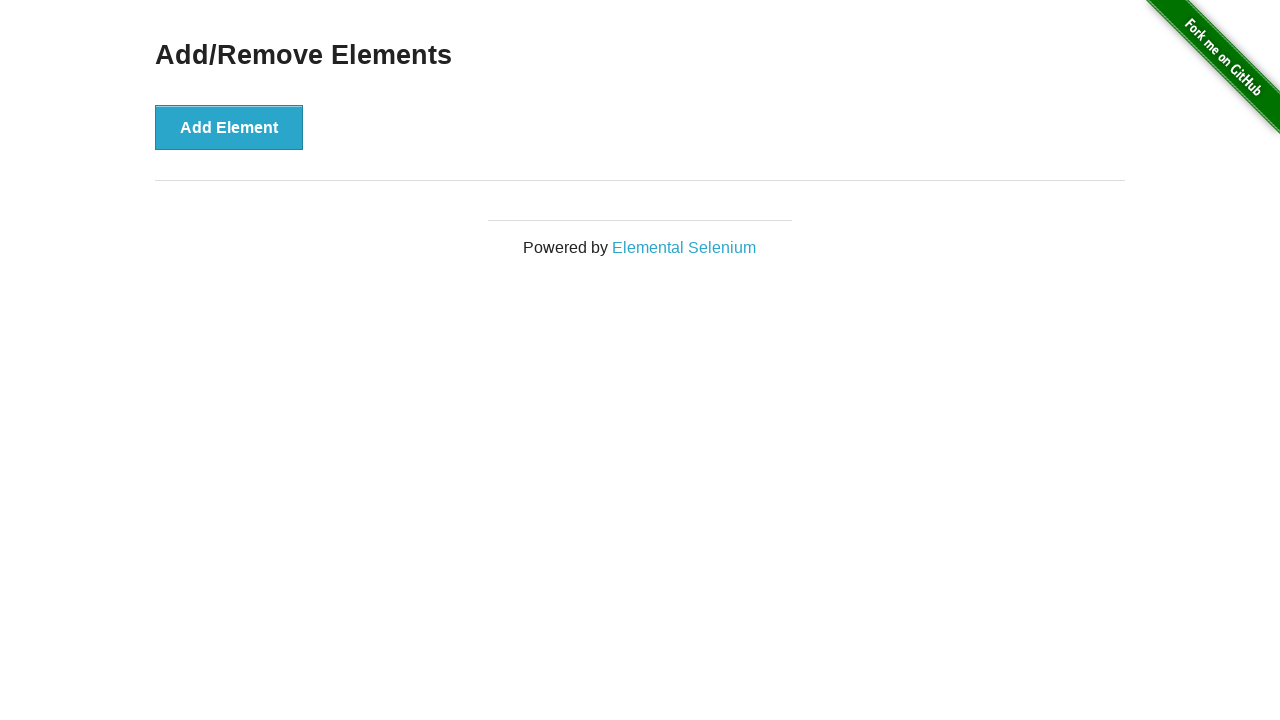

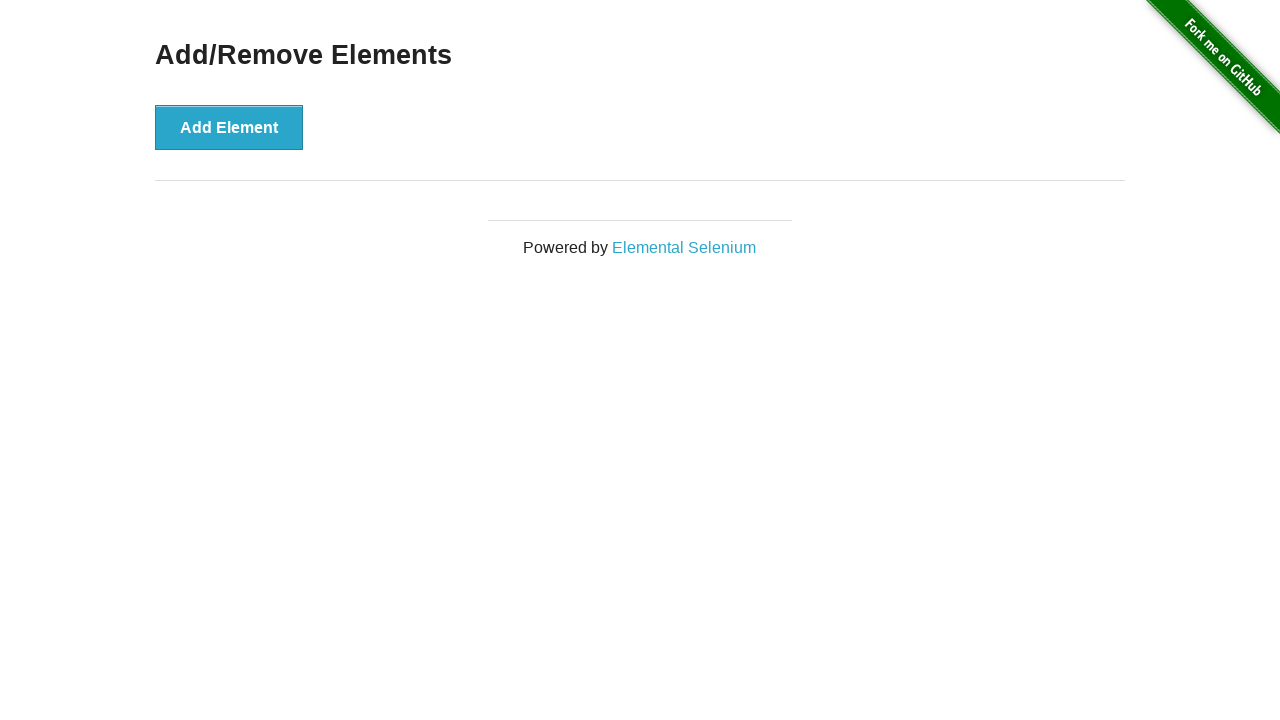